Navigates to the Full On Net website, clicks on the contact link, fills the name field with text, then clears it

Starting URL: https://full-on-net.com/

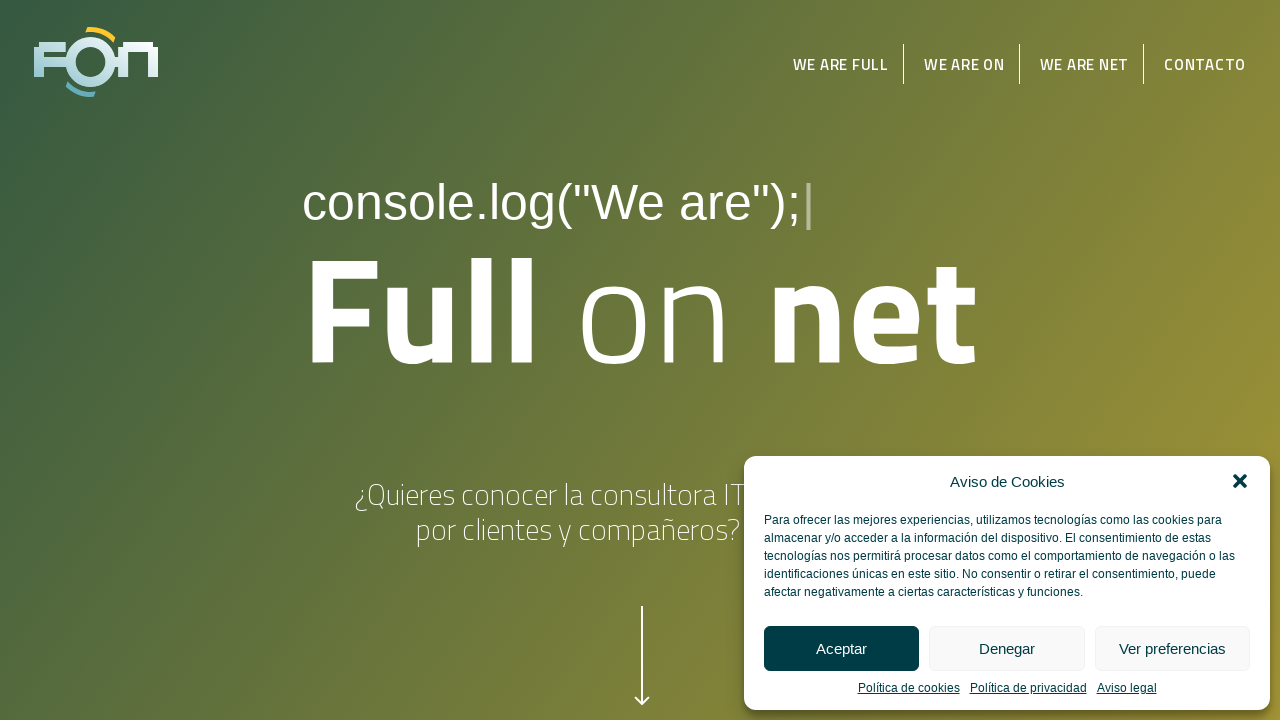

Navigated to Full On Net website
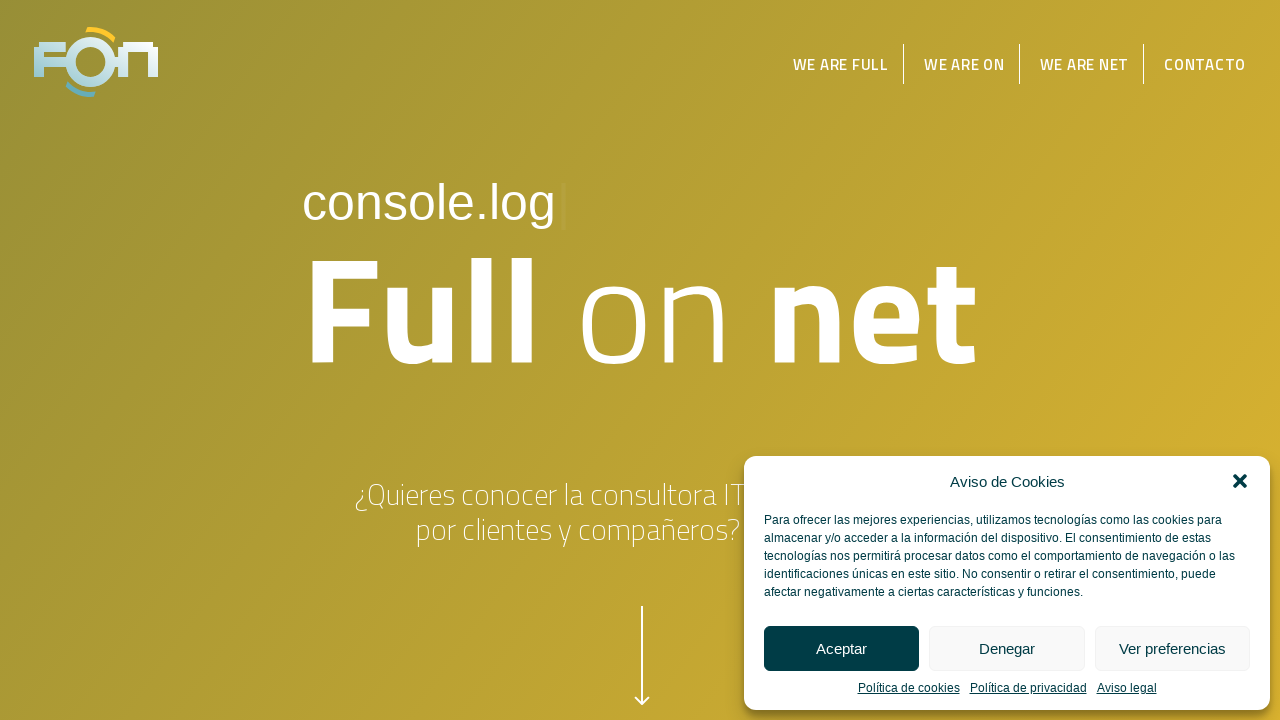

Clicked on CONTACTO link at (1198, 62) on text=CONTACTO
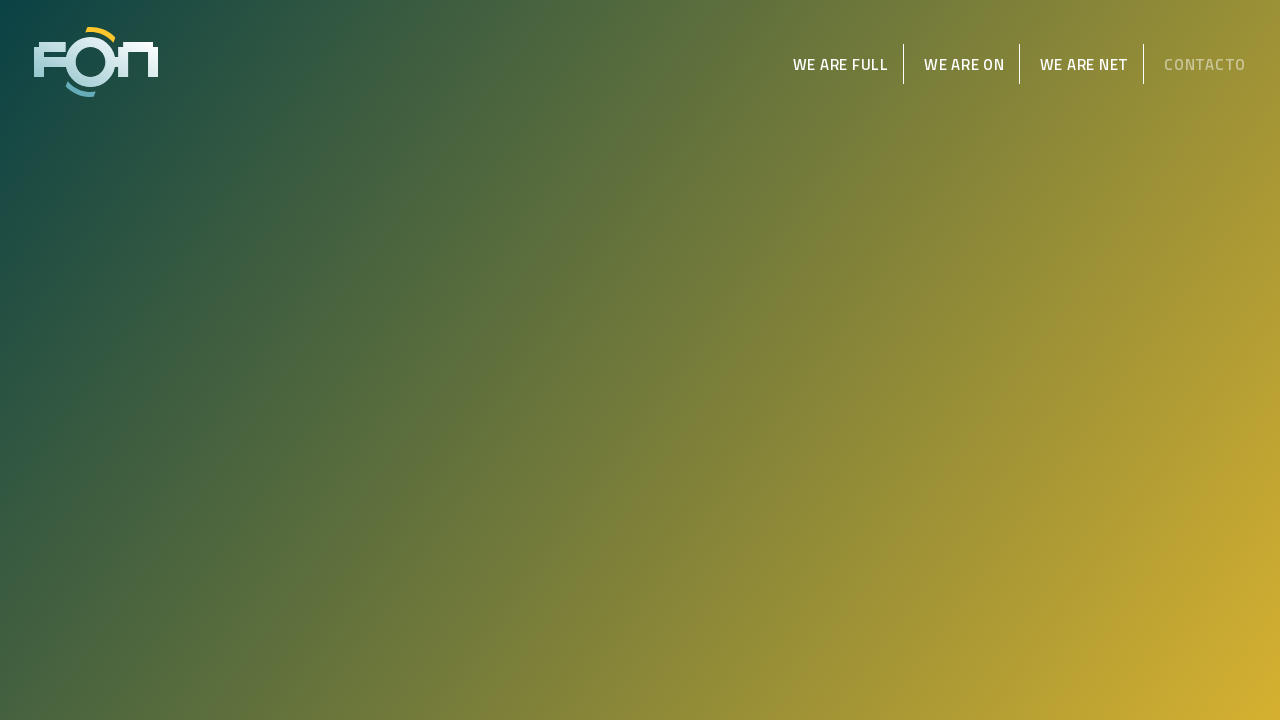

Contact form loaded - nombre field is visible
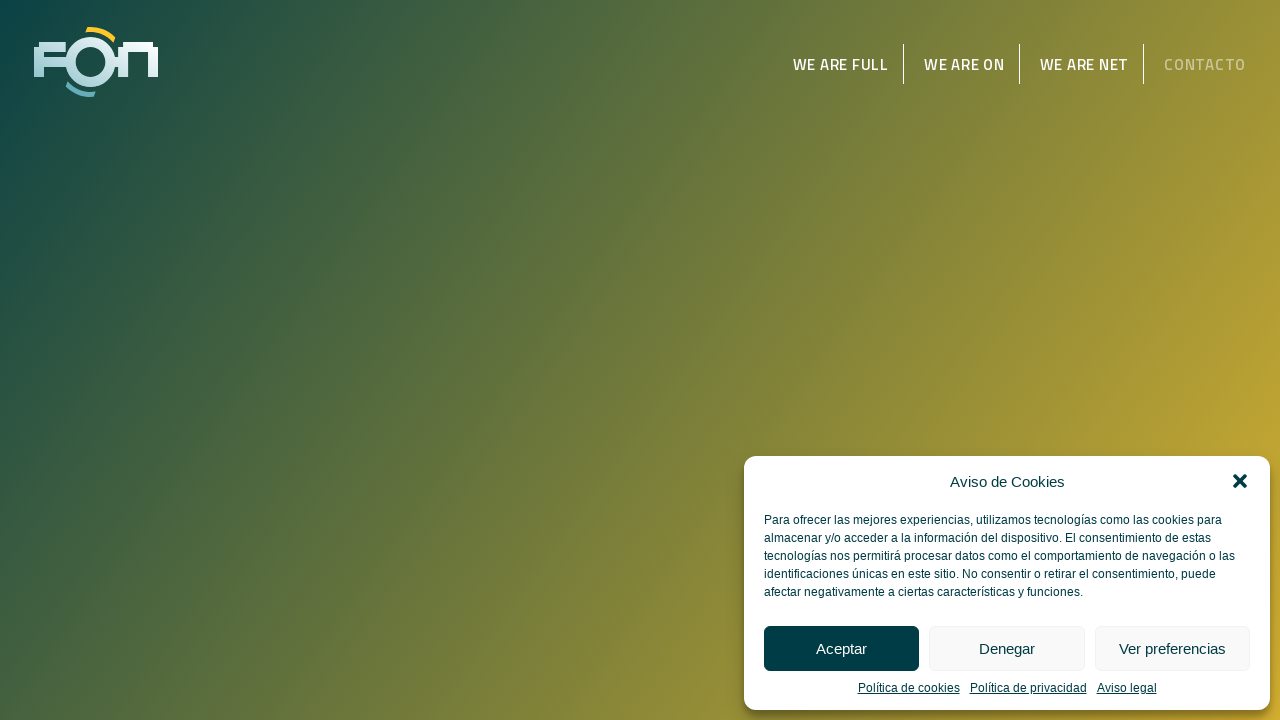

Filled nombre field with 'Full On Net' on input[name='nombre']
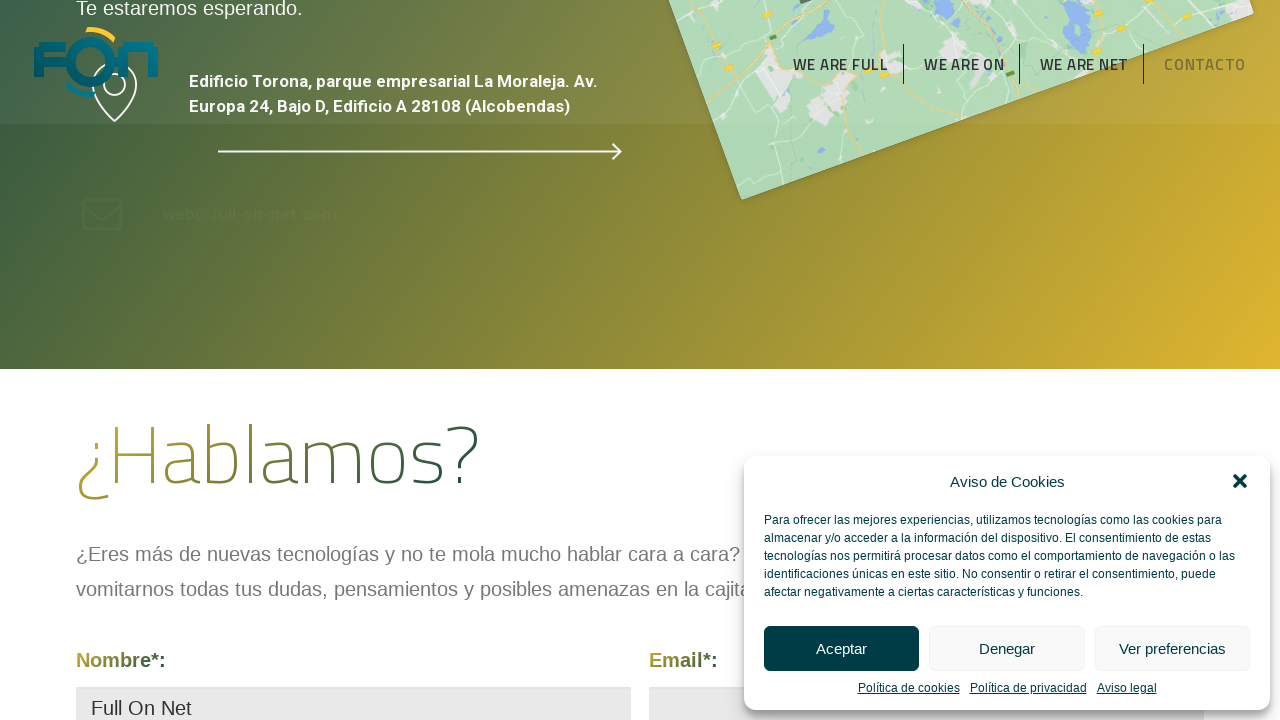

Cleared nombre field on input[name='nombre']
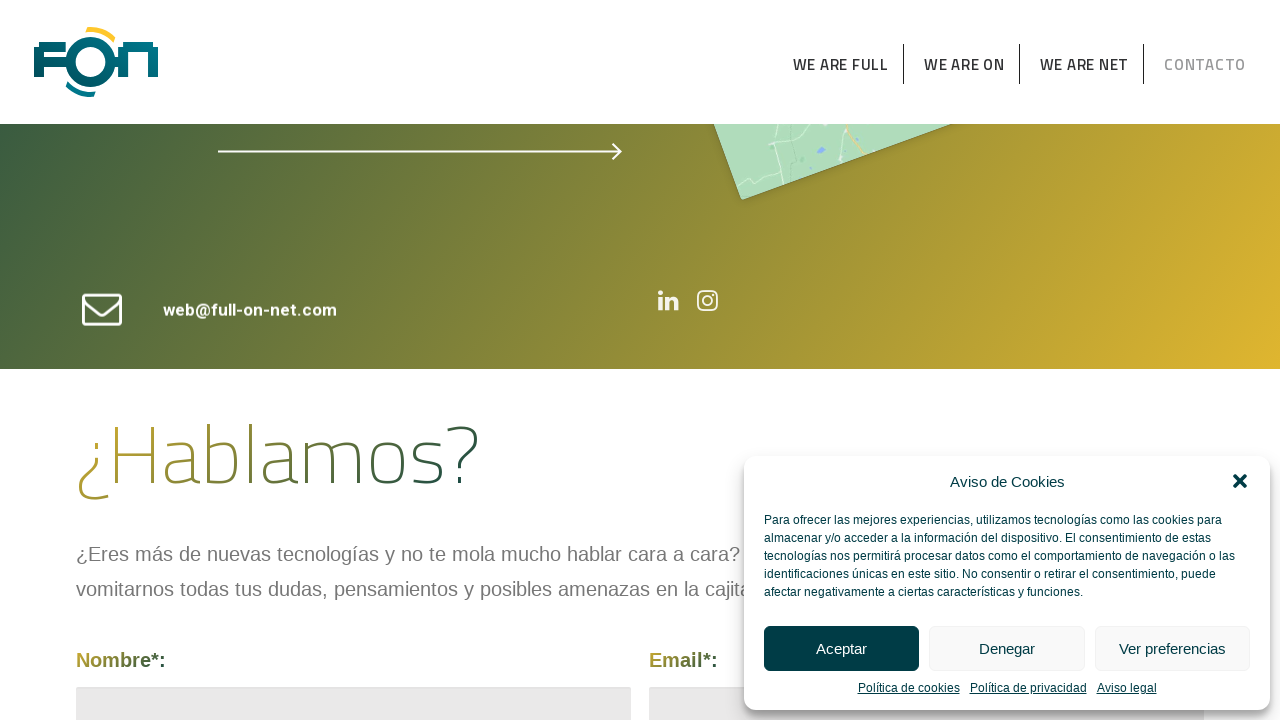

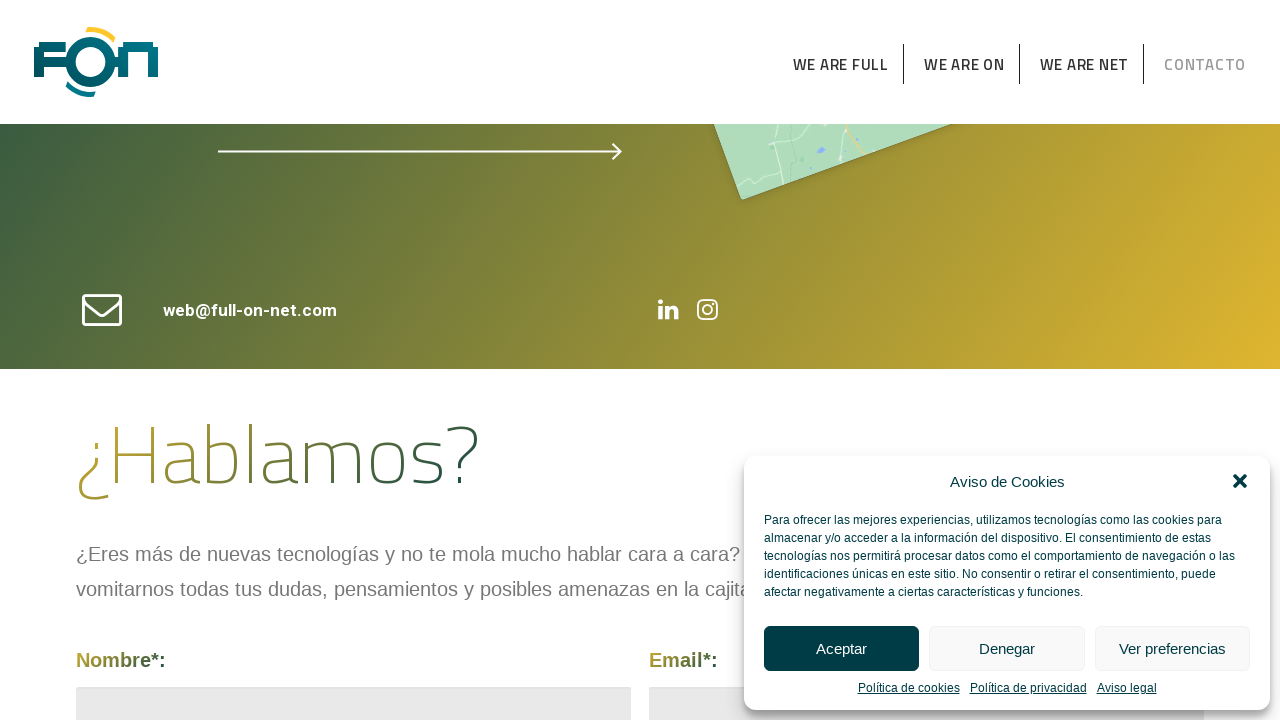